Tests a multi-select combo tree dropdown by clicking to open it and selecting multiple choices (choice 2, choice 4, choice 6) from the dropdown options

Starting URL: https://www.jqueryscript.net/demo/Drop-Down-Combo-Tree

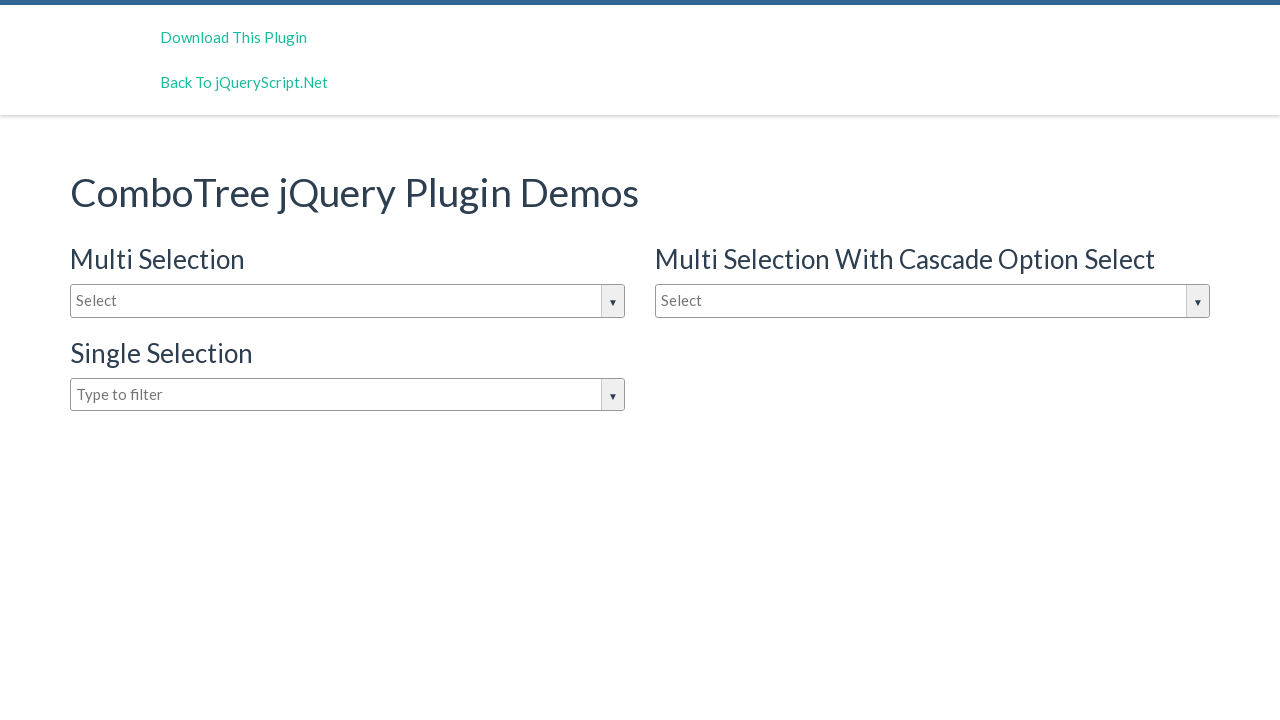

Clicked on input box to open the multi-select dropdown at (348, 301) on #justAnInputBox
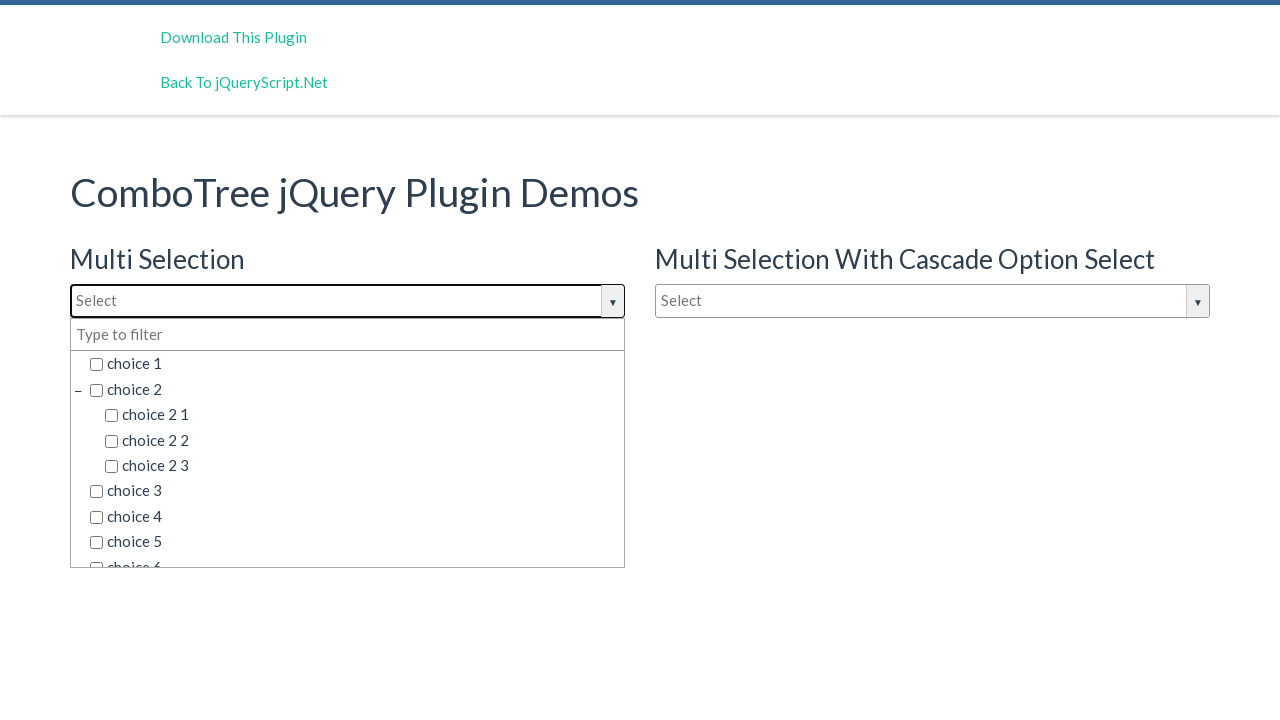

Dropdown options loaded and became visible
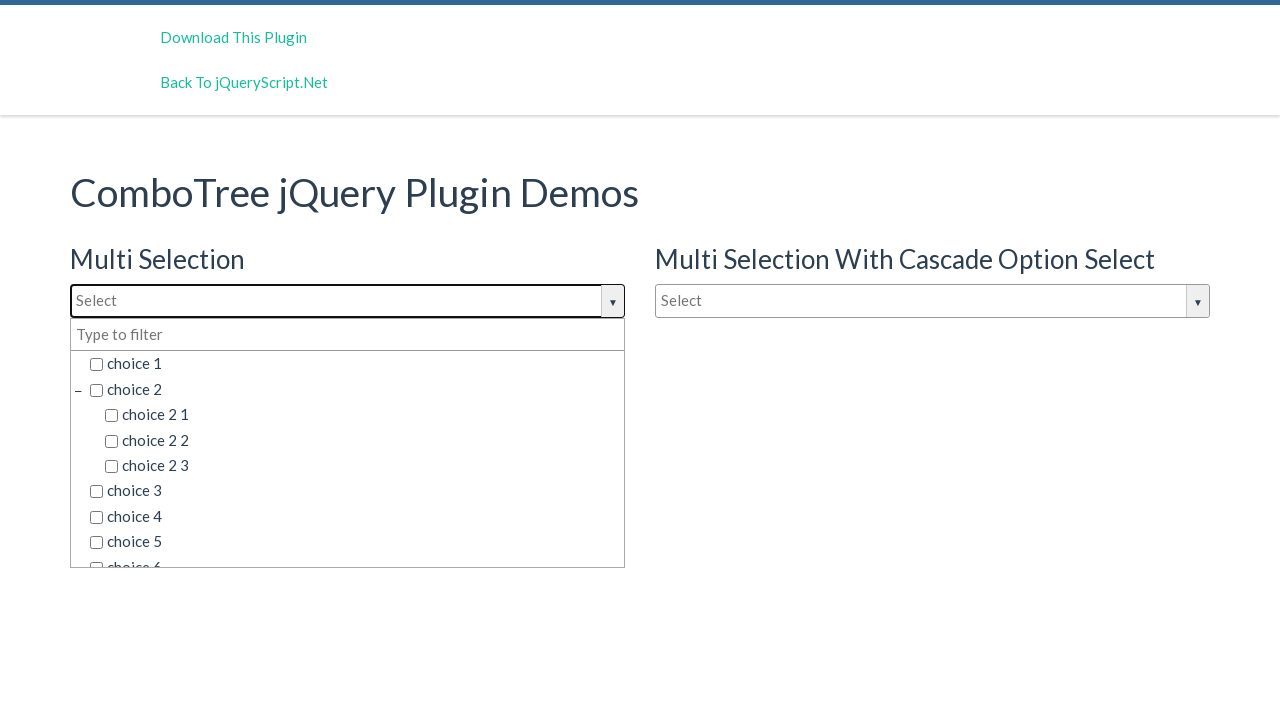

Selected 'choice 2' from dropdown at (355, 389) on span.comboTreeItemTitle:text-is('choice 2')
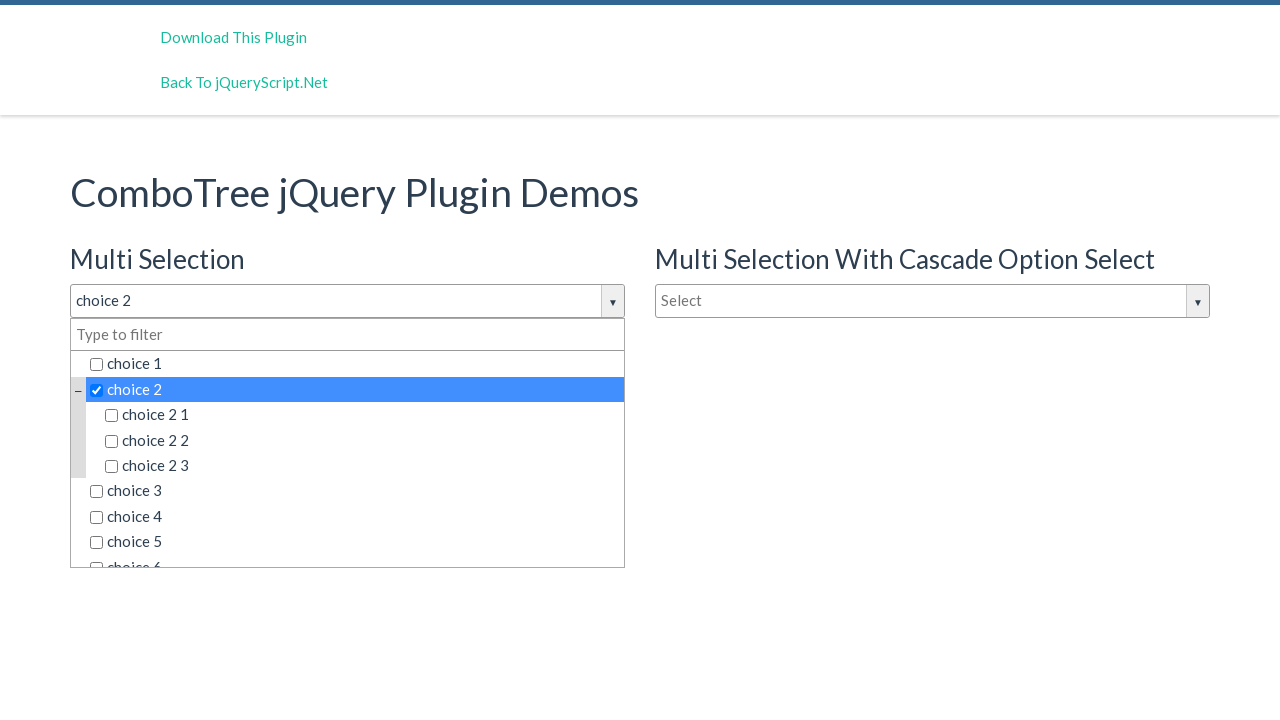

Selected 'choice 4' from dropdown at (355, 517) on span.comboTreeItemTitle:text-is('choice 4')
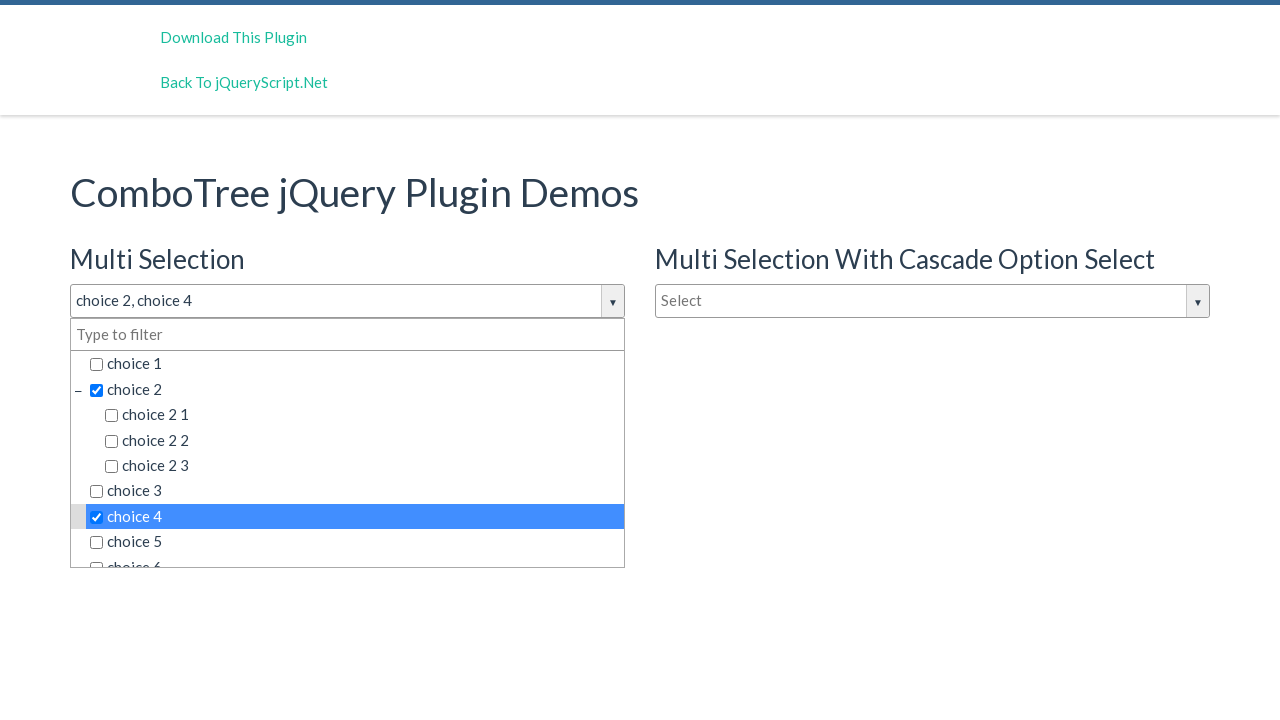

Selected 'choice 6' from dropdown at (355, 554) on span.comboTreeItemTitle:text-is('choice 6')
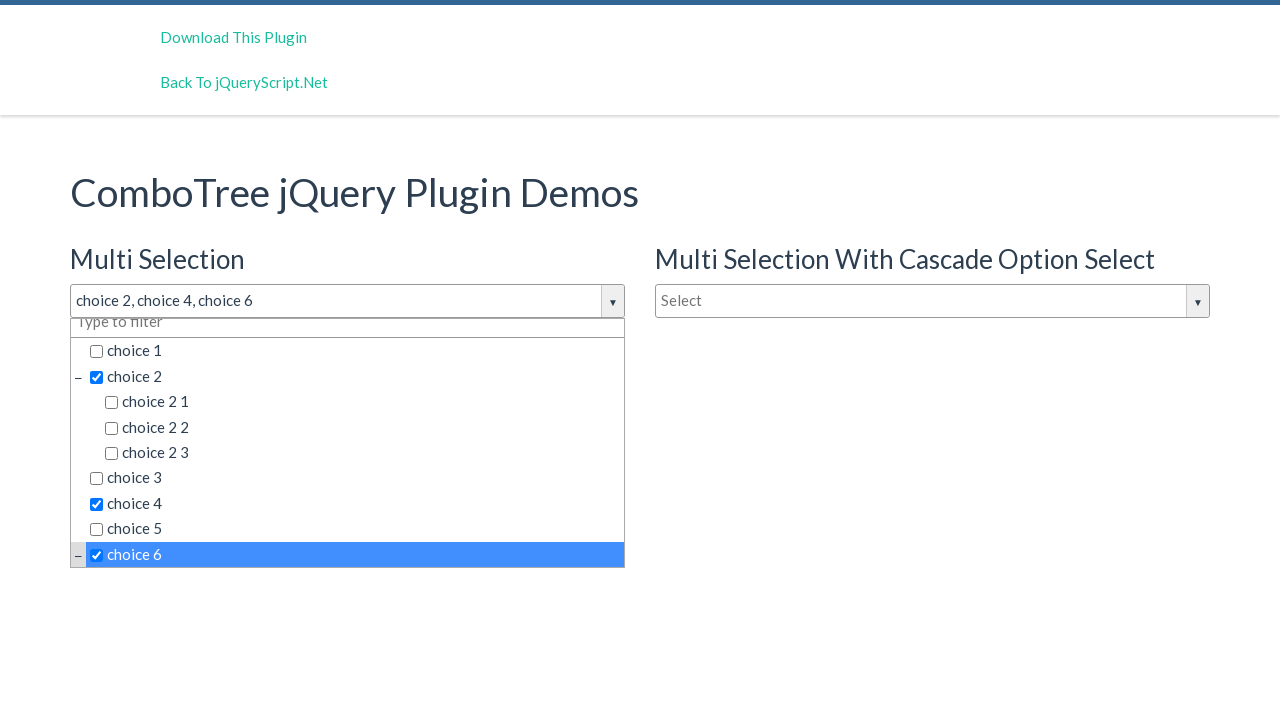

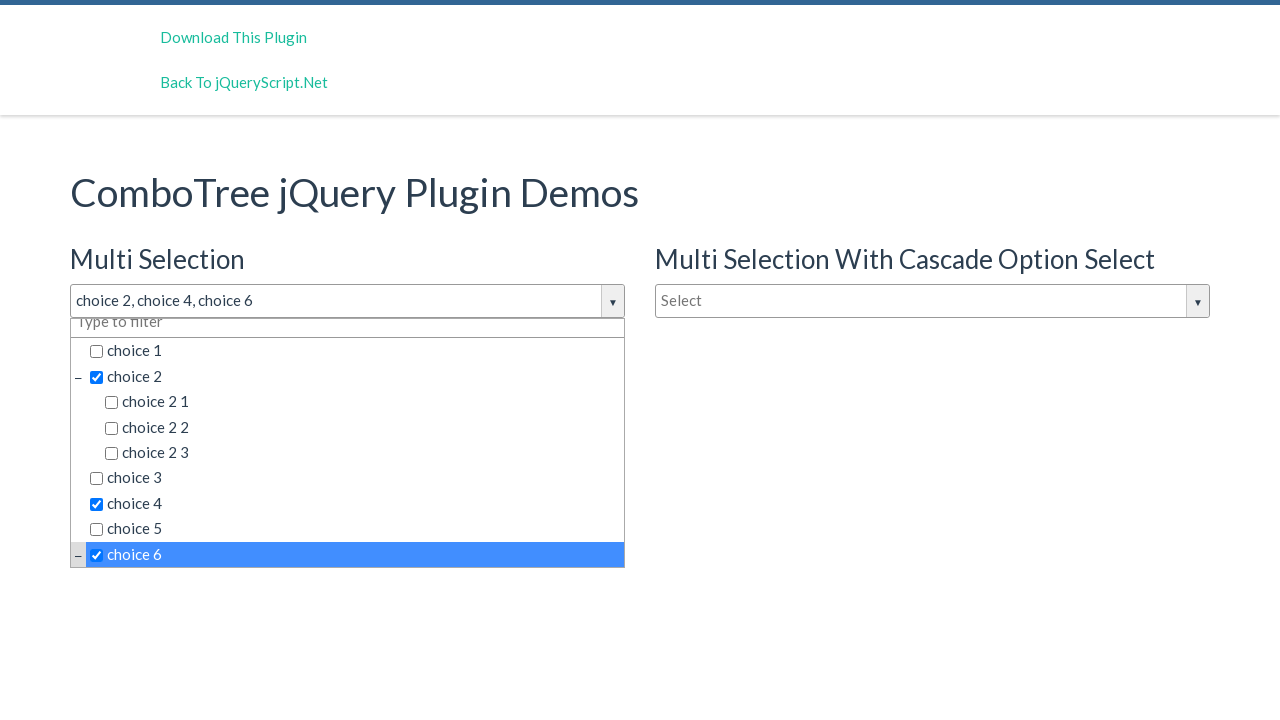